Fills out a registration form with user details including name, address, phone, SSN, username and password, then submits the form

Starting URL: https://parabank.parasoft.com/parabank/register.htm

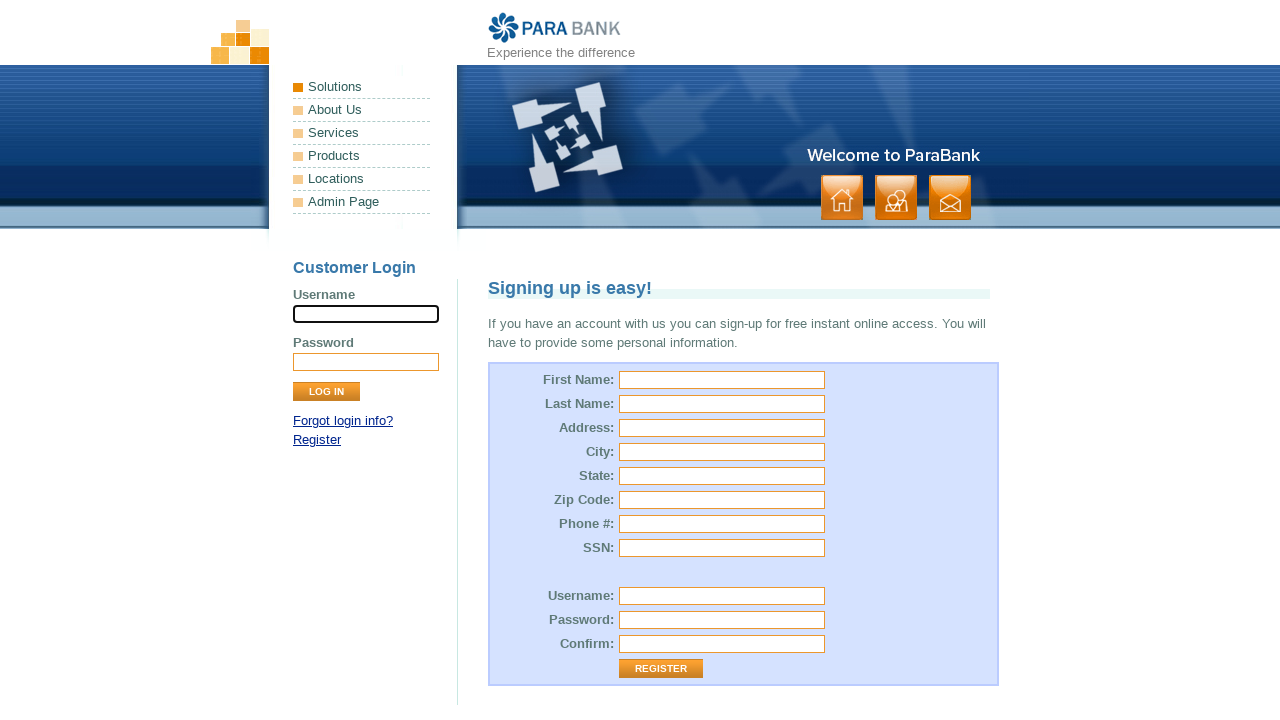

Filled first name field with 'Selena' on #customer\.firstName
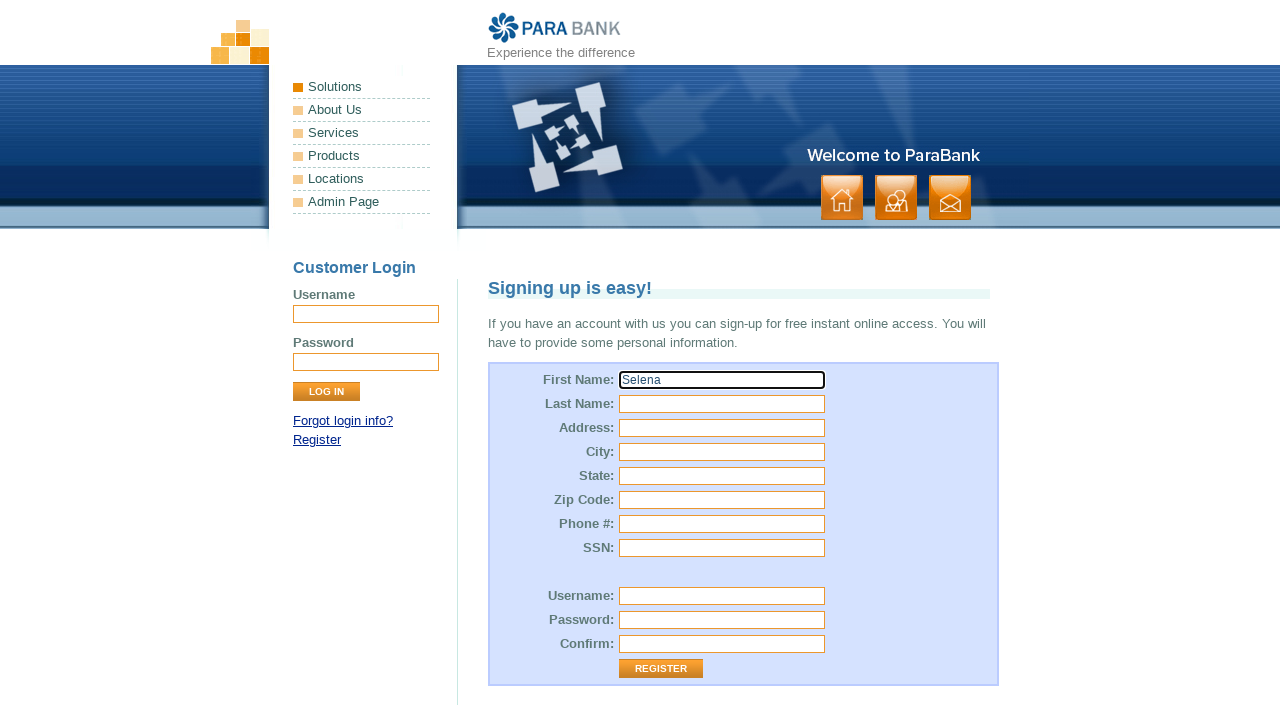

Filled last name field with 'Gomez' on #customer\.lastName
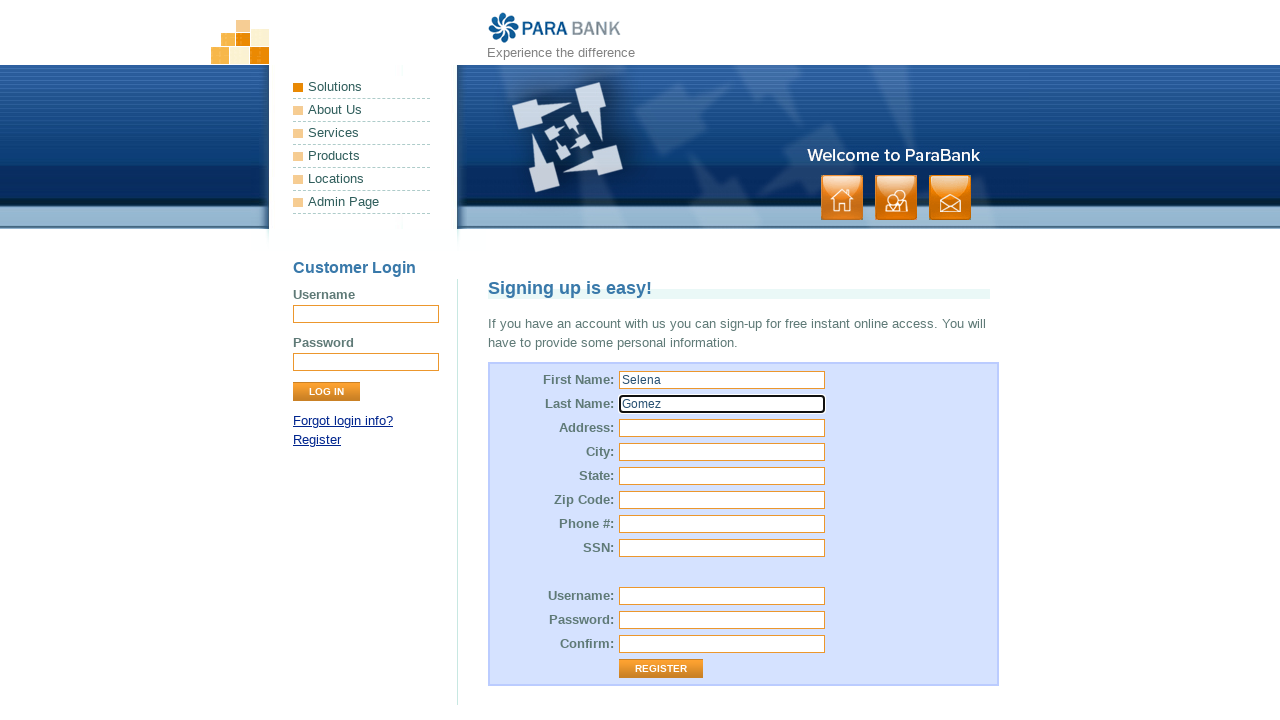

Filled street address field with 'Grand Prairie, Texas' on input[name='customer.address.street']
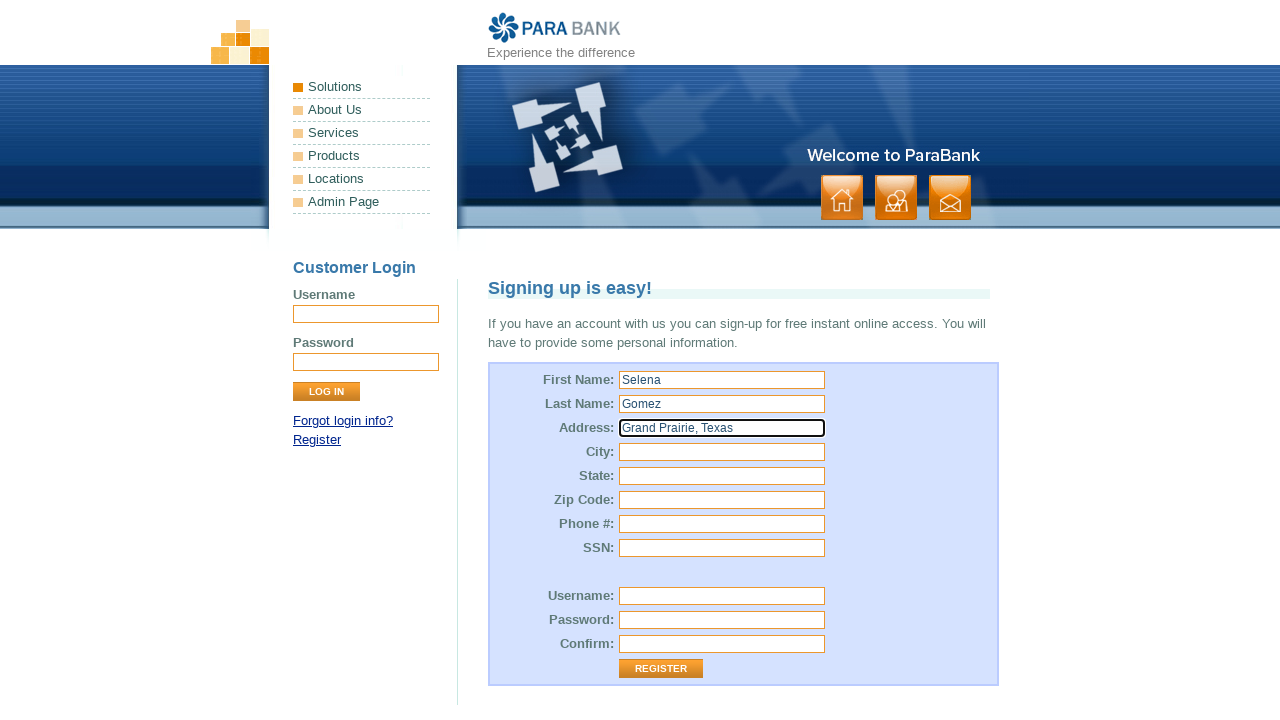

Filled city field with 'Grand Prairie' on input[name='customer.address.city']
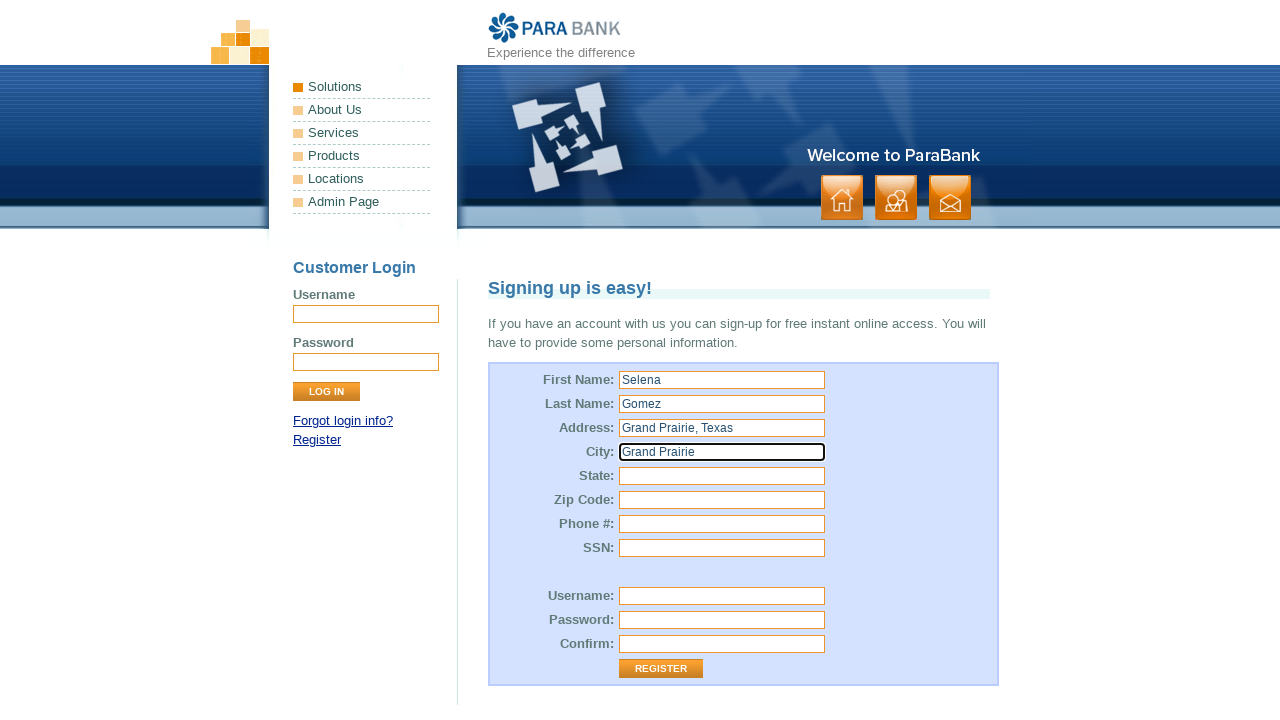

Filled state field with 'Texas' on #customer\.address\.state
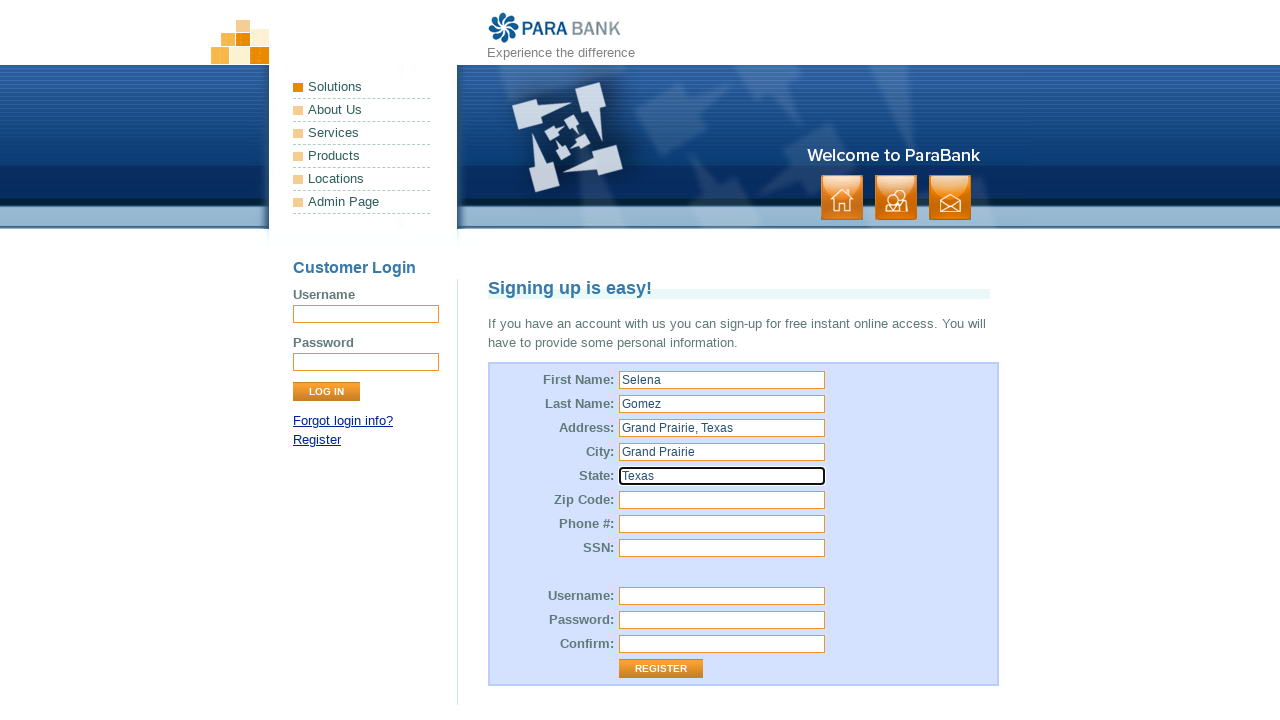

Filled zip code field with '750050' on #customer\.address\.zipCode
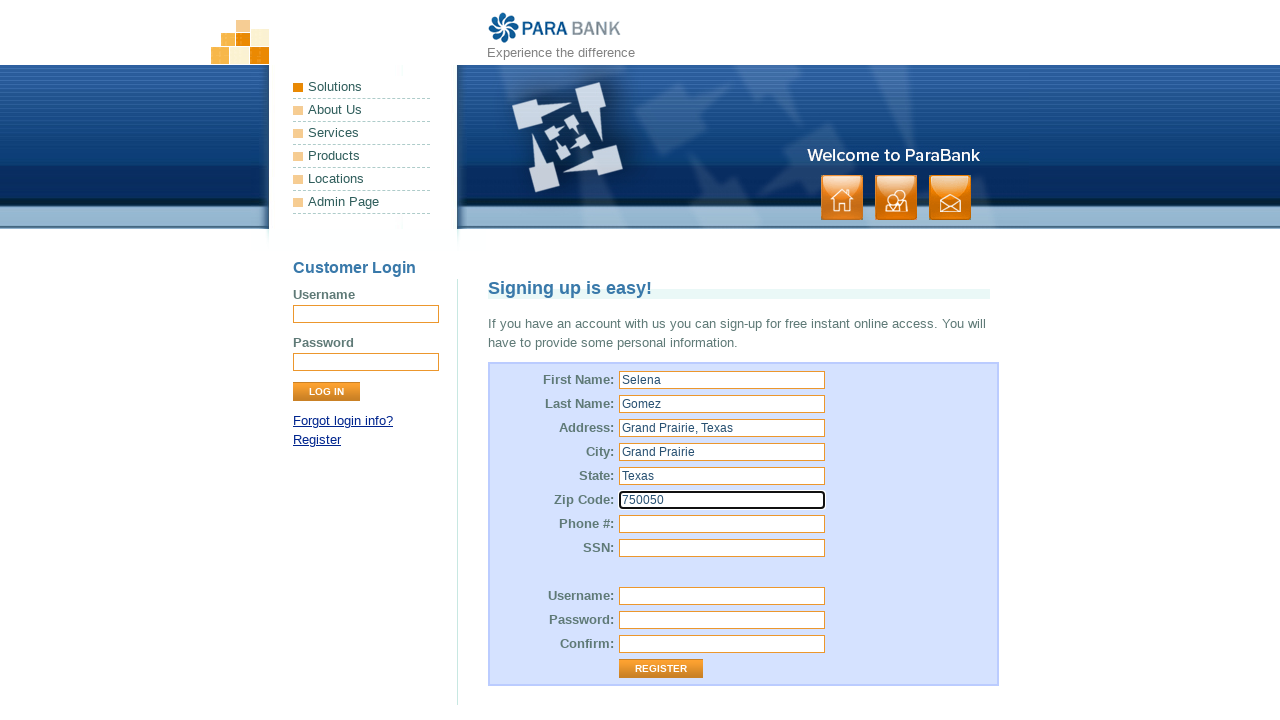

Filled phone number field with '1234567890' on input[name='customer.phoneNumber']
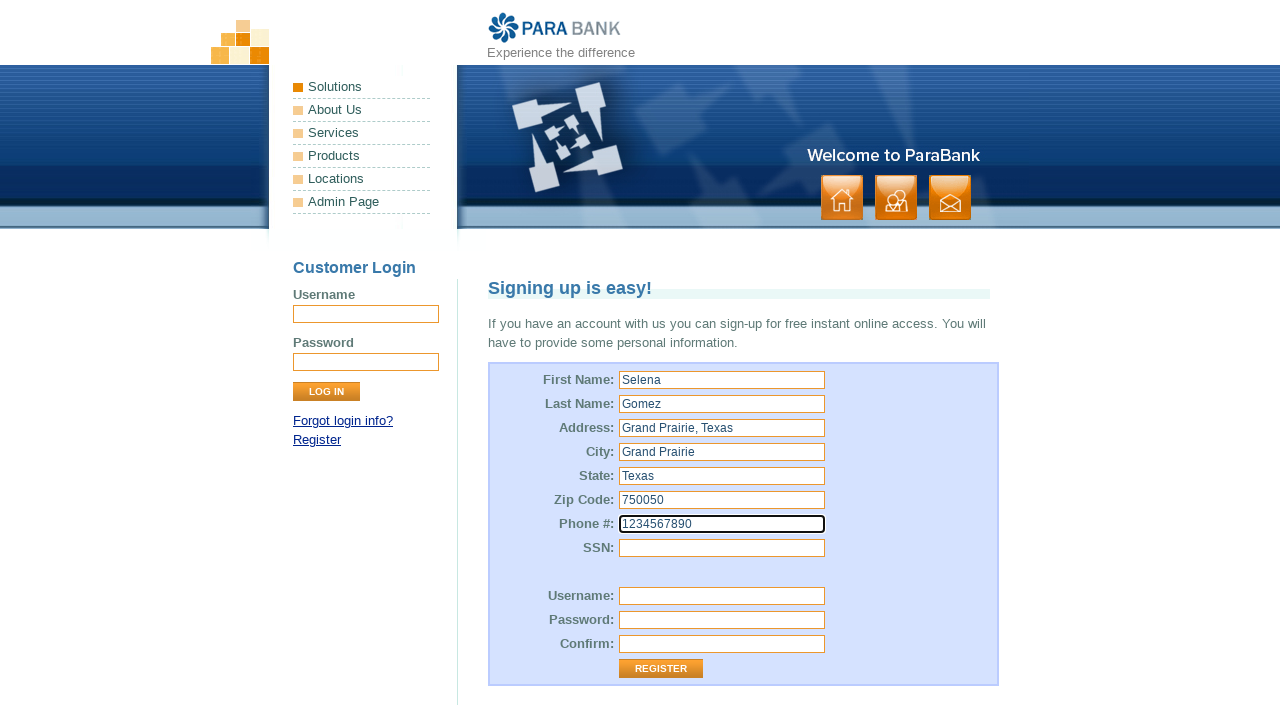

Filled SSN field with '9876543210' on input[name='customer.ssn']
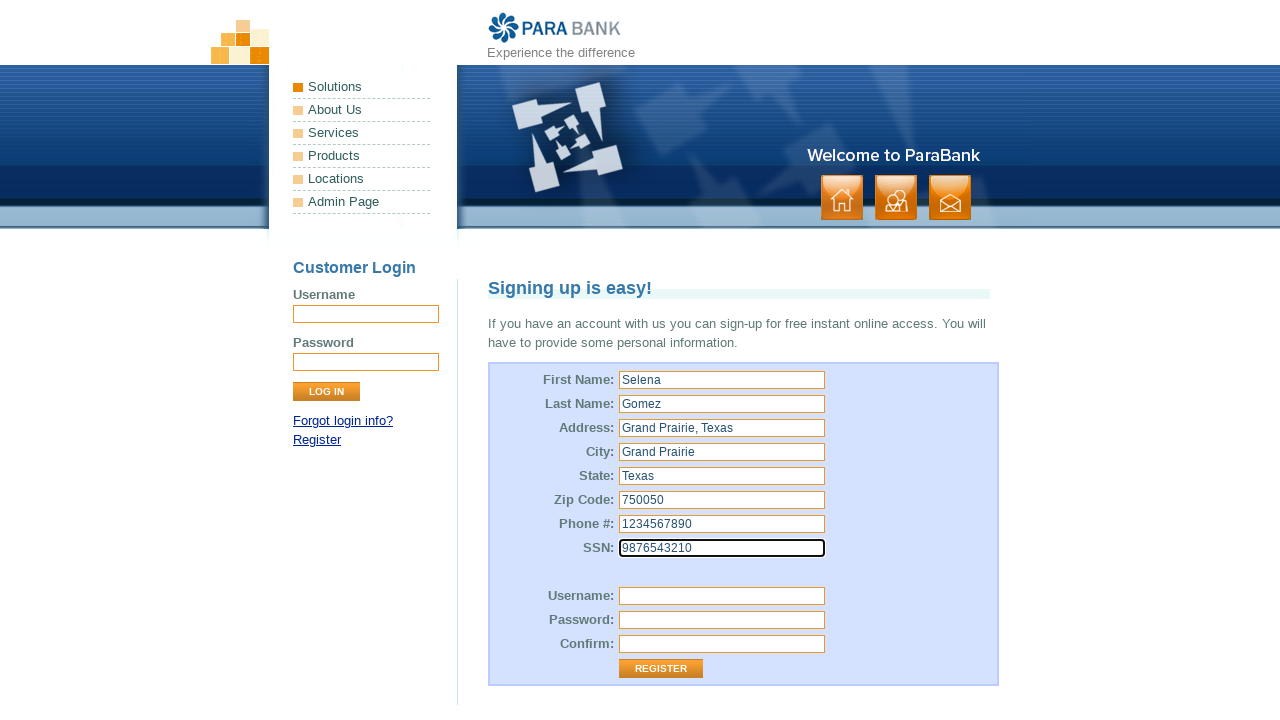

Filled username field with 'Selena@gmail.com' on #customer\.username
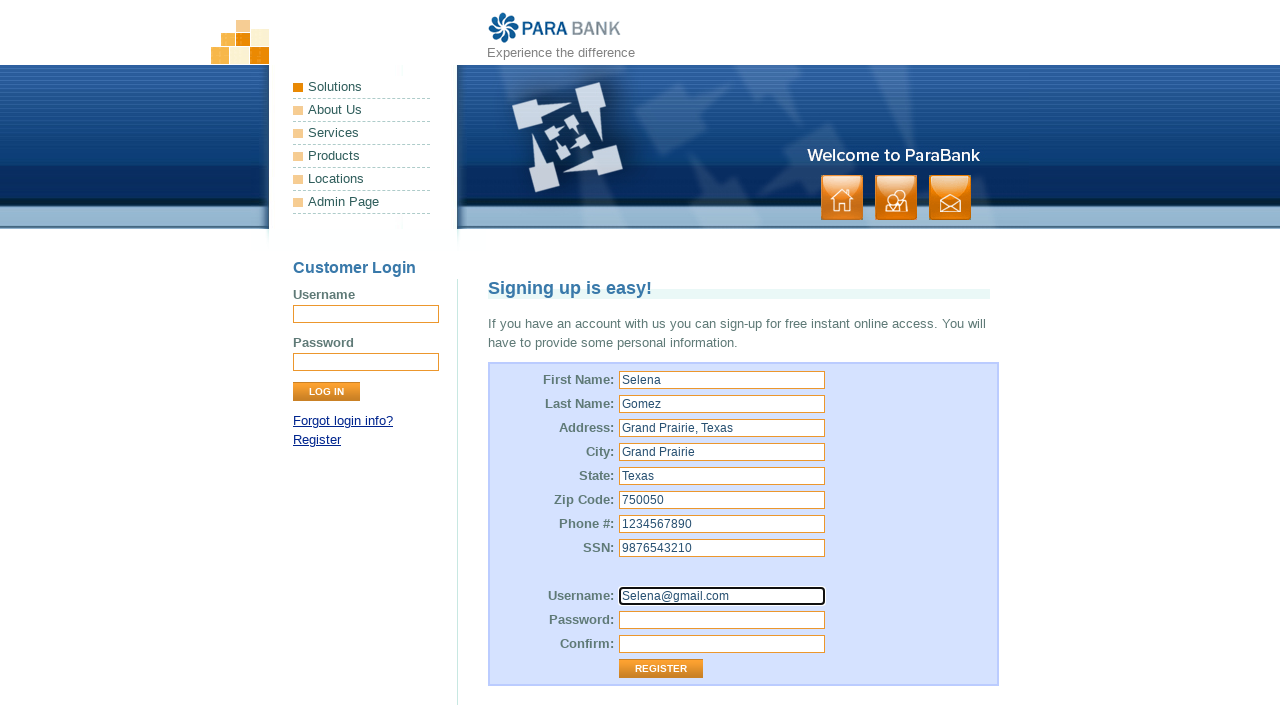

Filled password field with 'Selena123' on #customer\.password
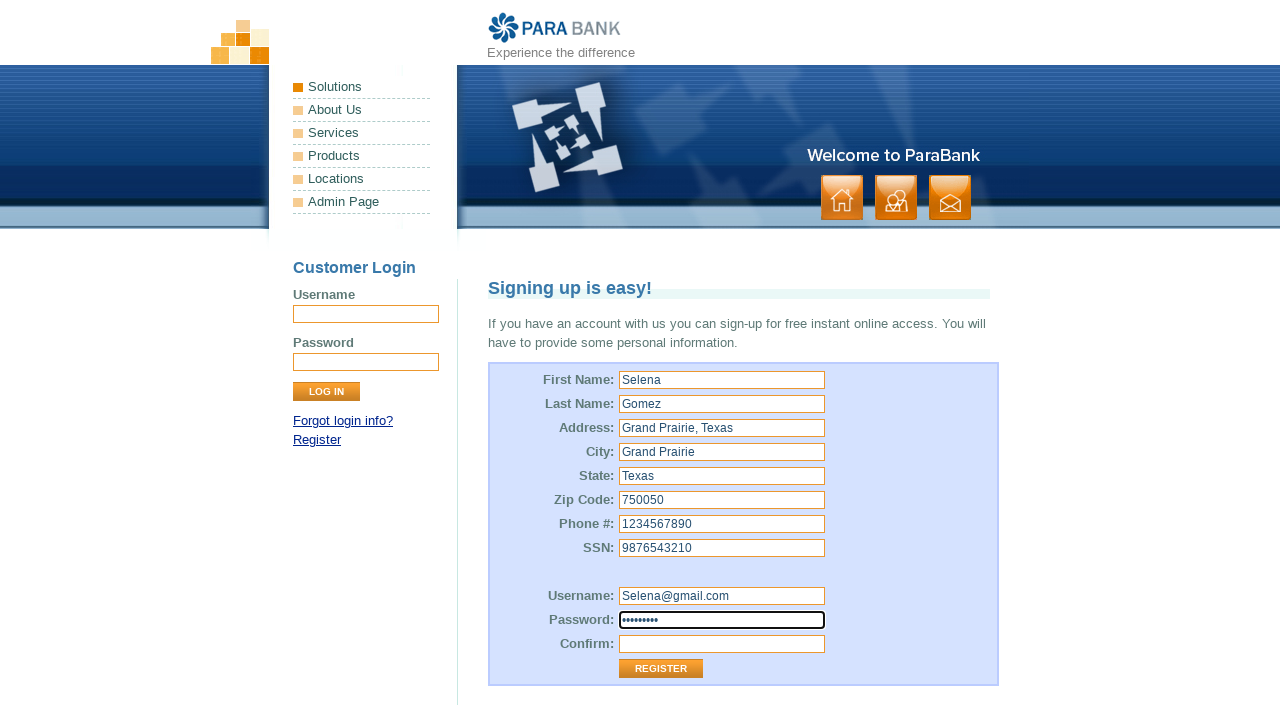

Filled confirm password field with 'Selena123' on #repeatedPassword
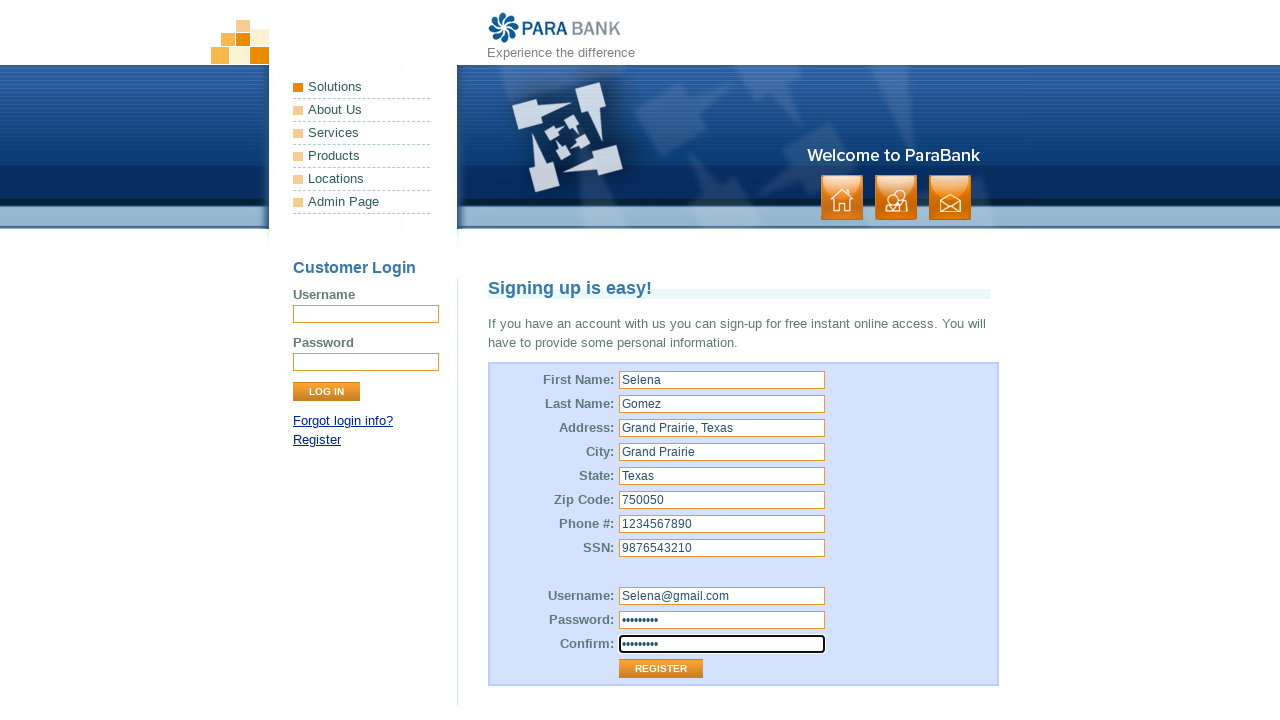

Clicked register button to submit form at (896, 198) on .button
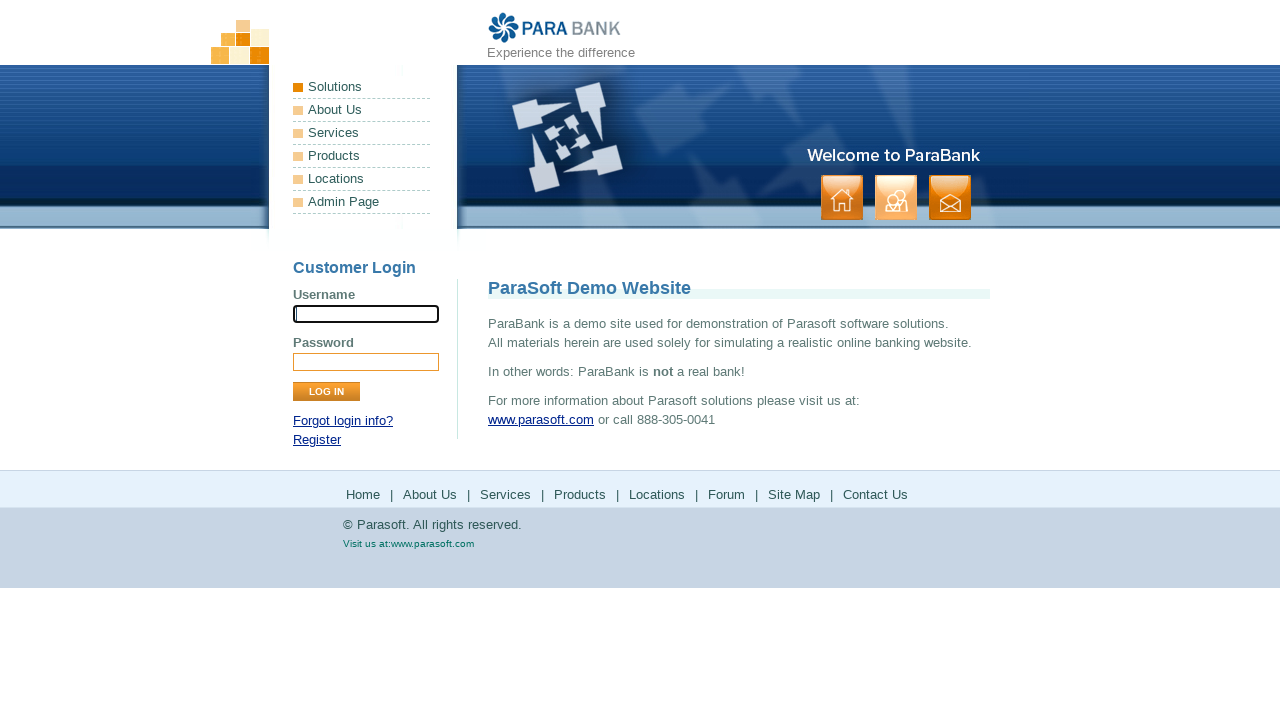

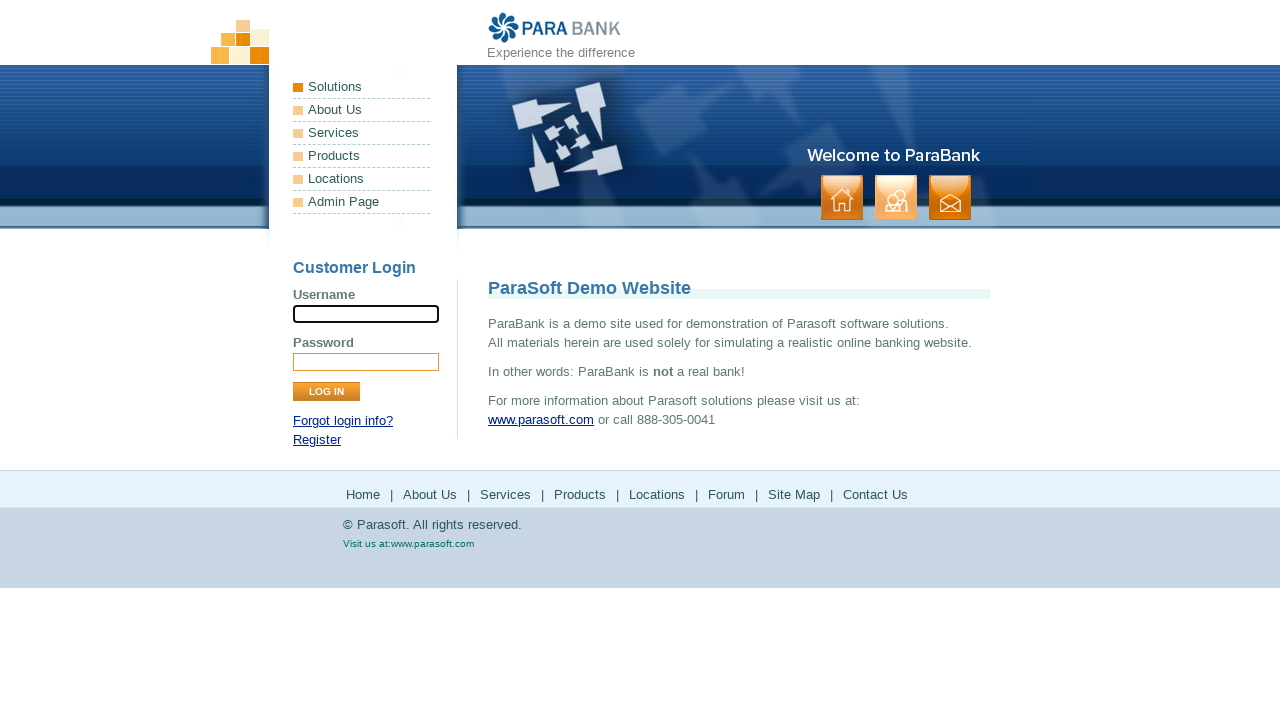